Navigates to a GitHub user profile page, clicks on today's contribution tile to show commit details, and takes a screenshot of the contribution graph

Starting URL: https://github.com/testuser2024

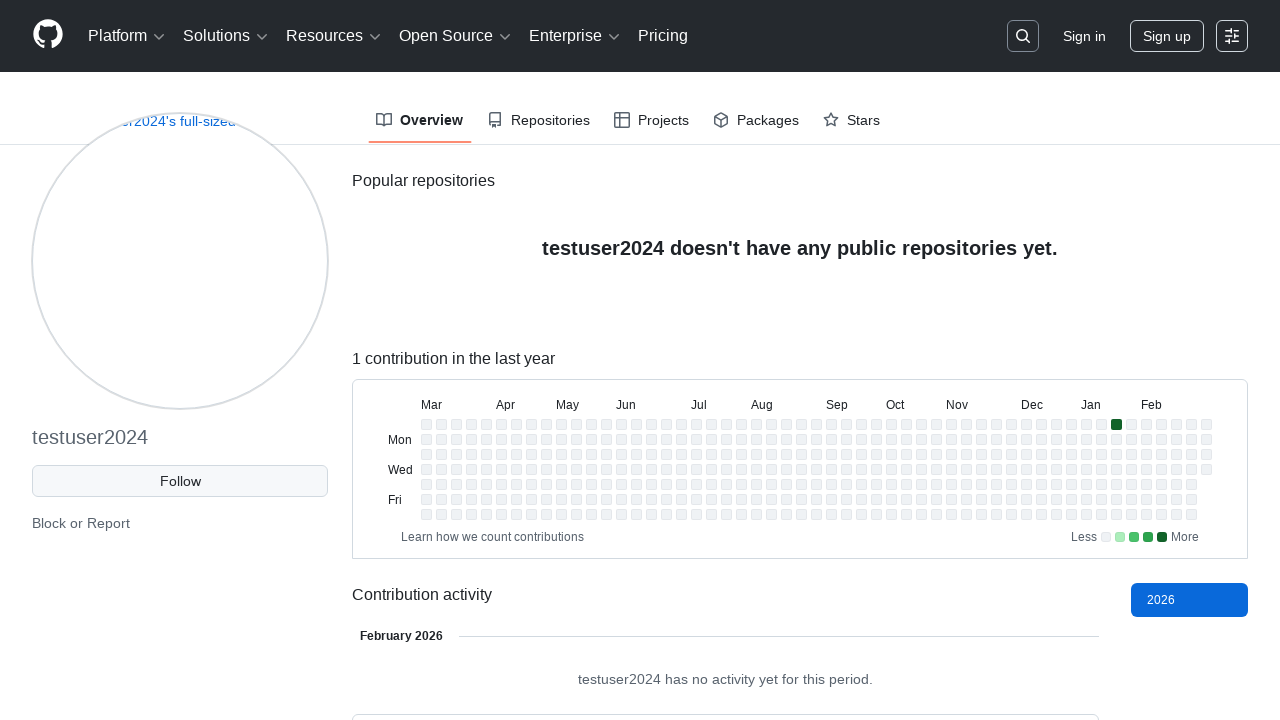

Contributions graph loaded
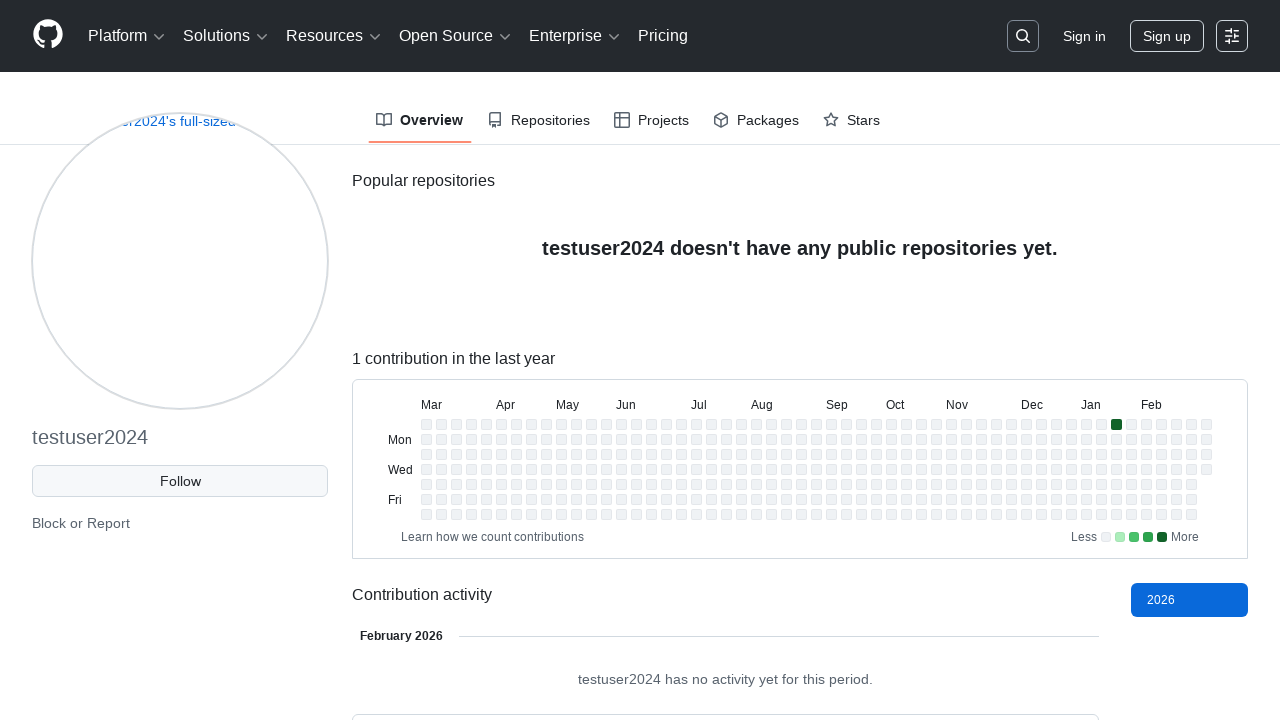

Located today's contribution tile
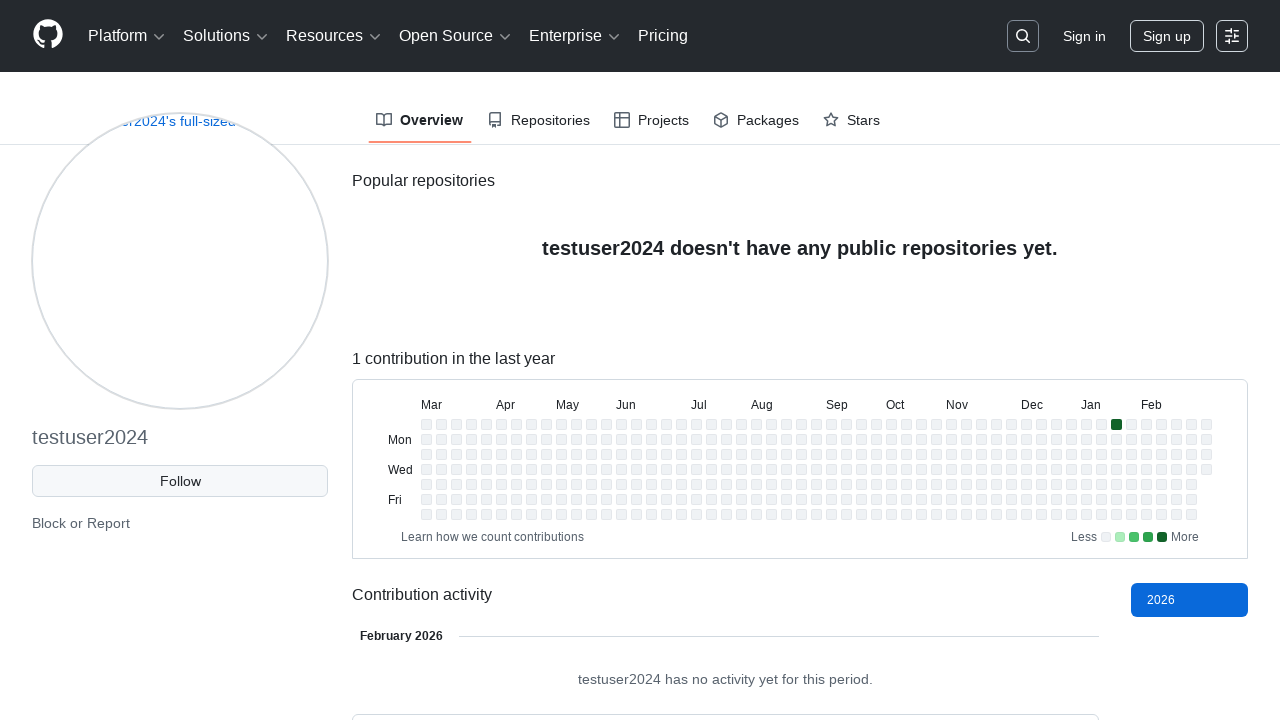

Scrolled contributions graph into view
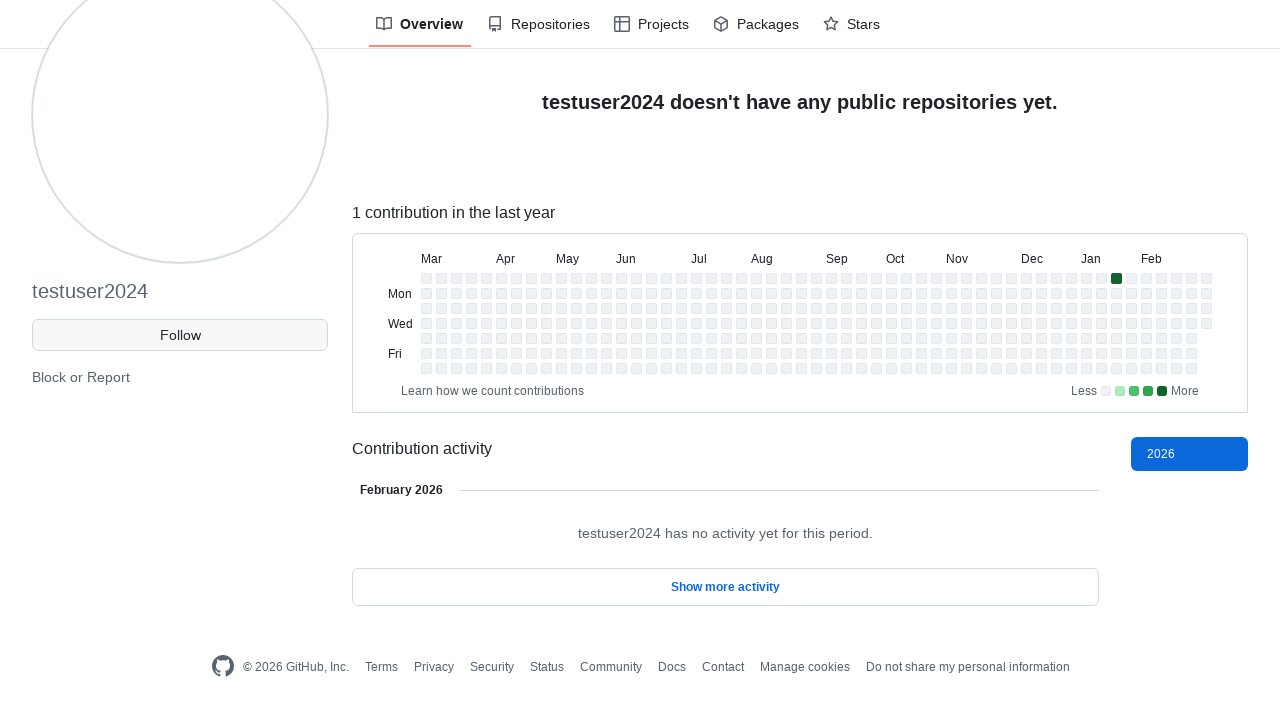

Adjusted scroll position upward by 50 pixels
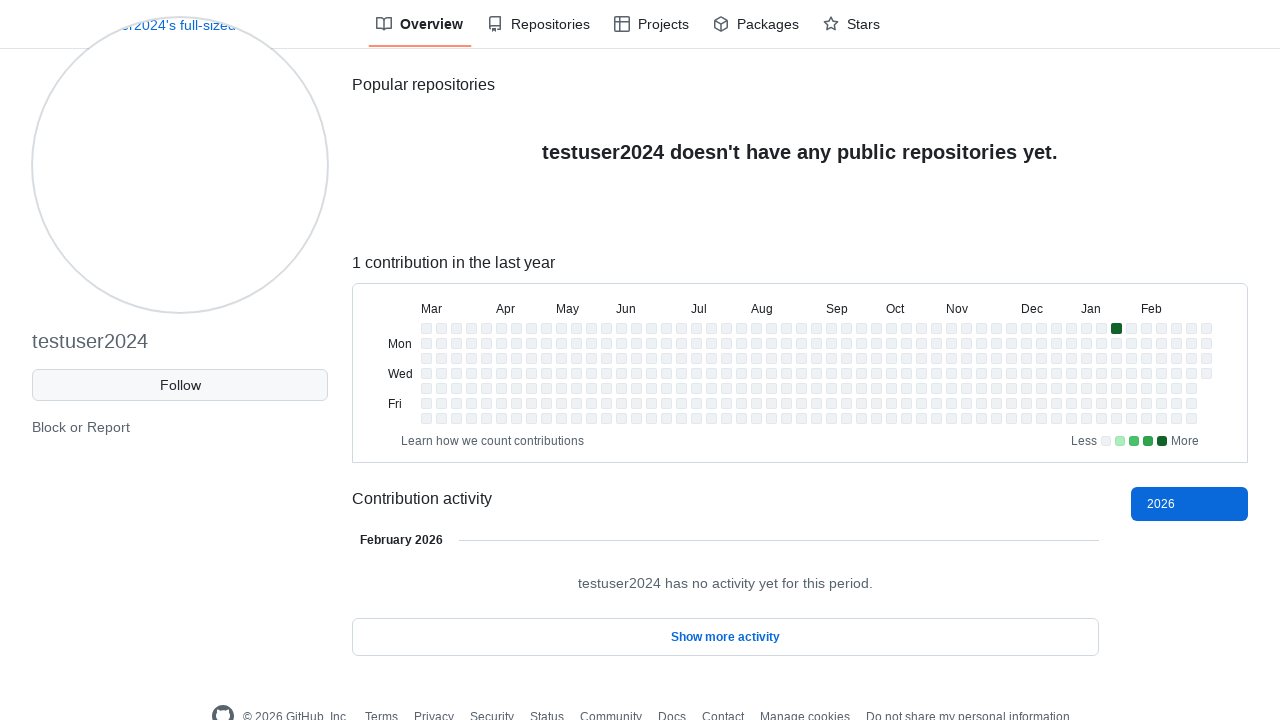

Clicked on today's contribution tile to show commit details at (1206, 374) on [data-date="2026-02-25"]
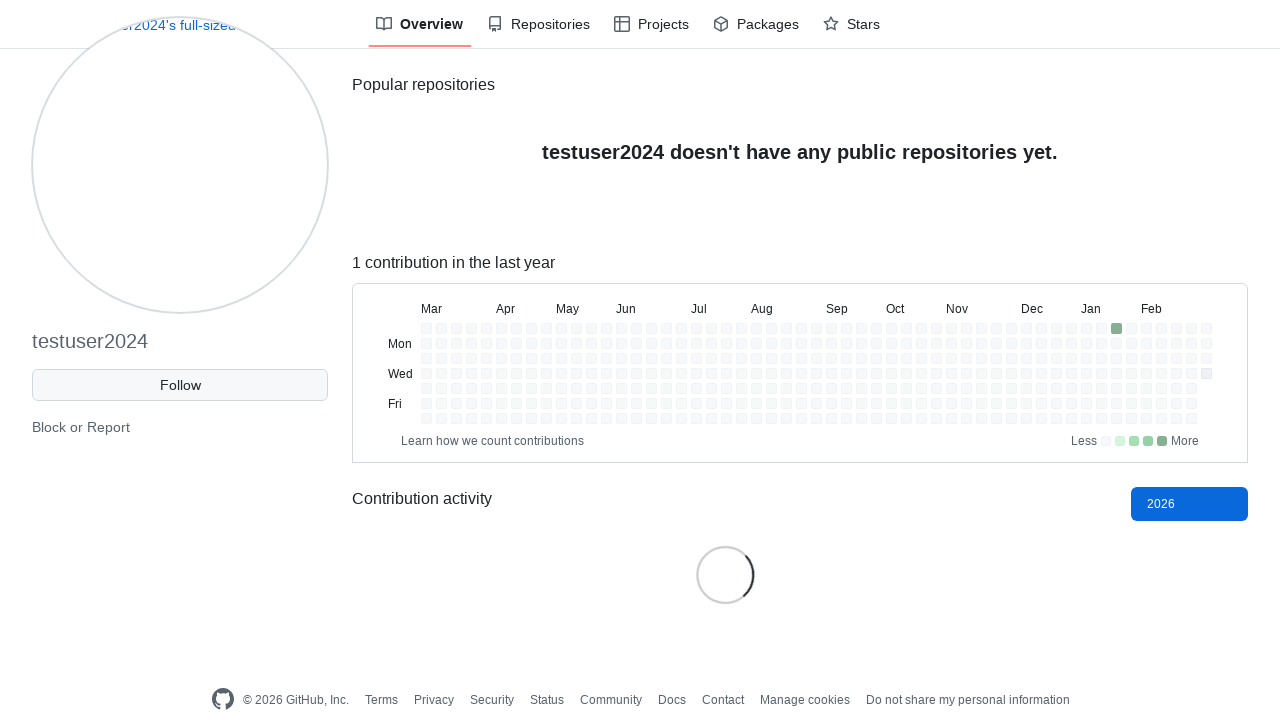

Waited for tooltip/commit details to appear
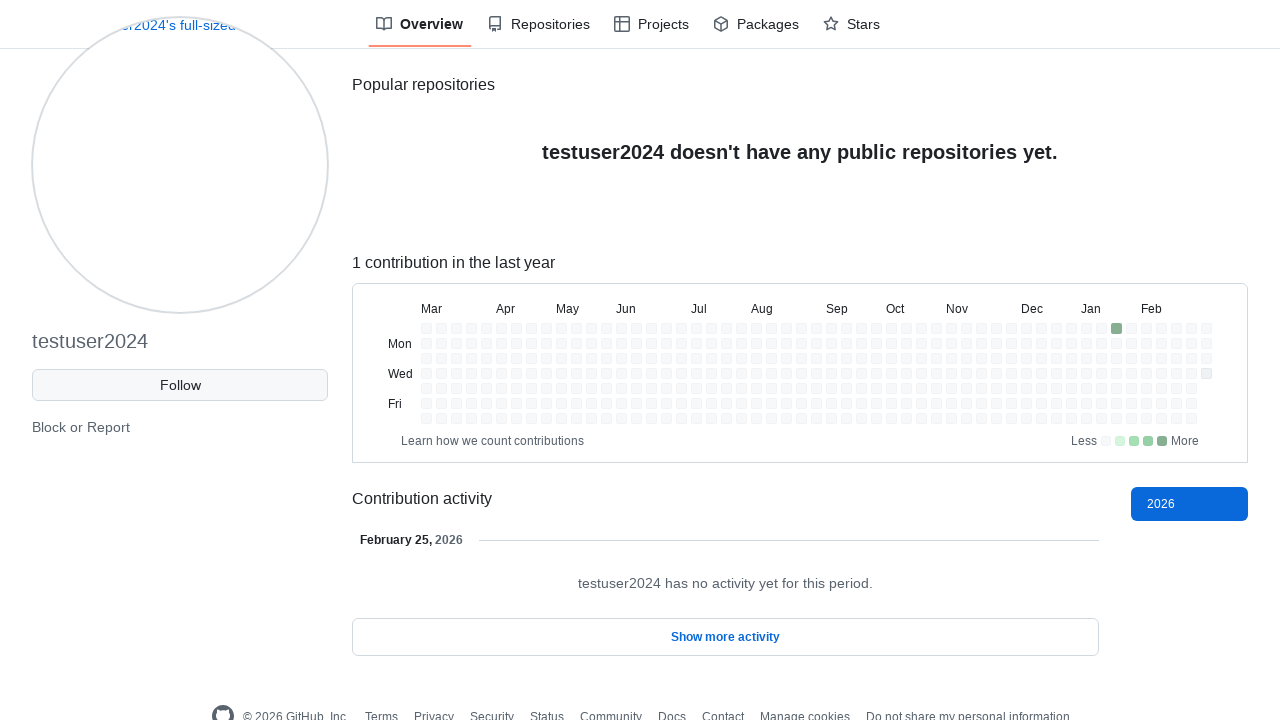

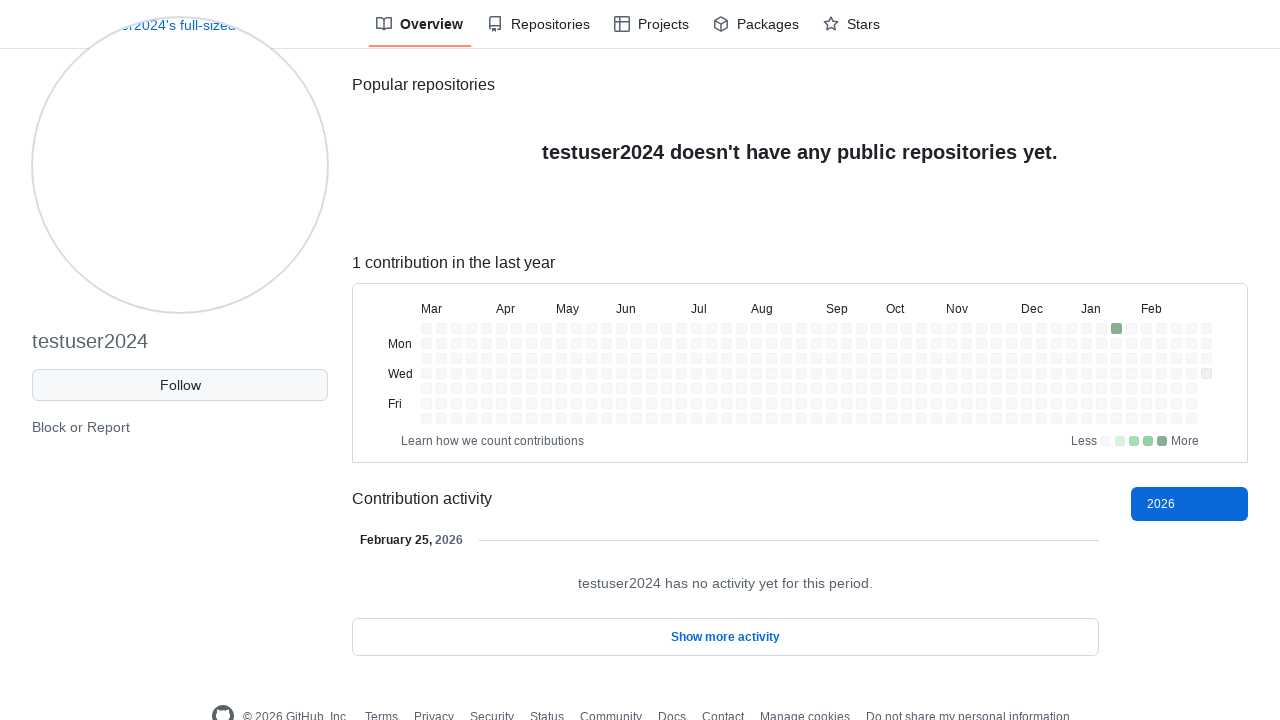